Tests drag and drop functionality on jQuery UI demo page by dragging an element and dropping it onto a target droppable area within an iframe.

Starting URL: https://jqueryui.com/droppable/

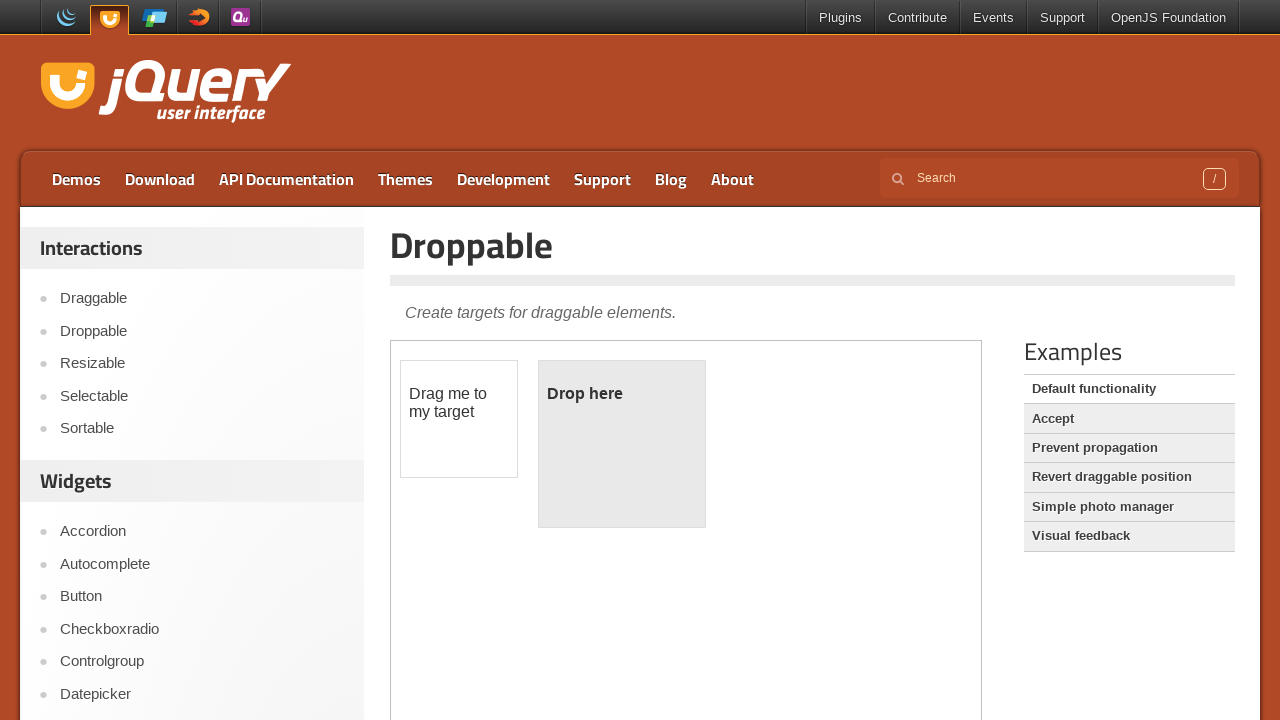

Located iframe with demo-frame class
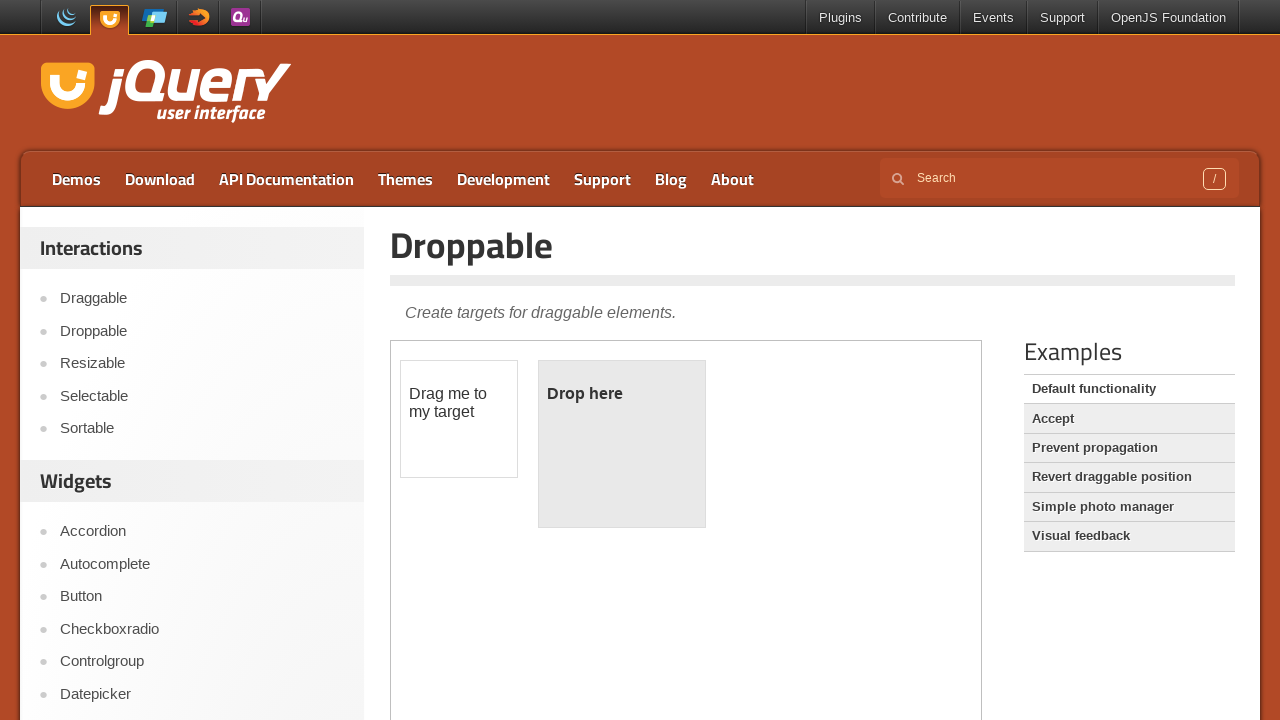

Located draggable element with id 'draggable'
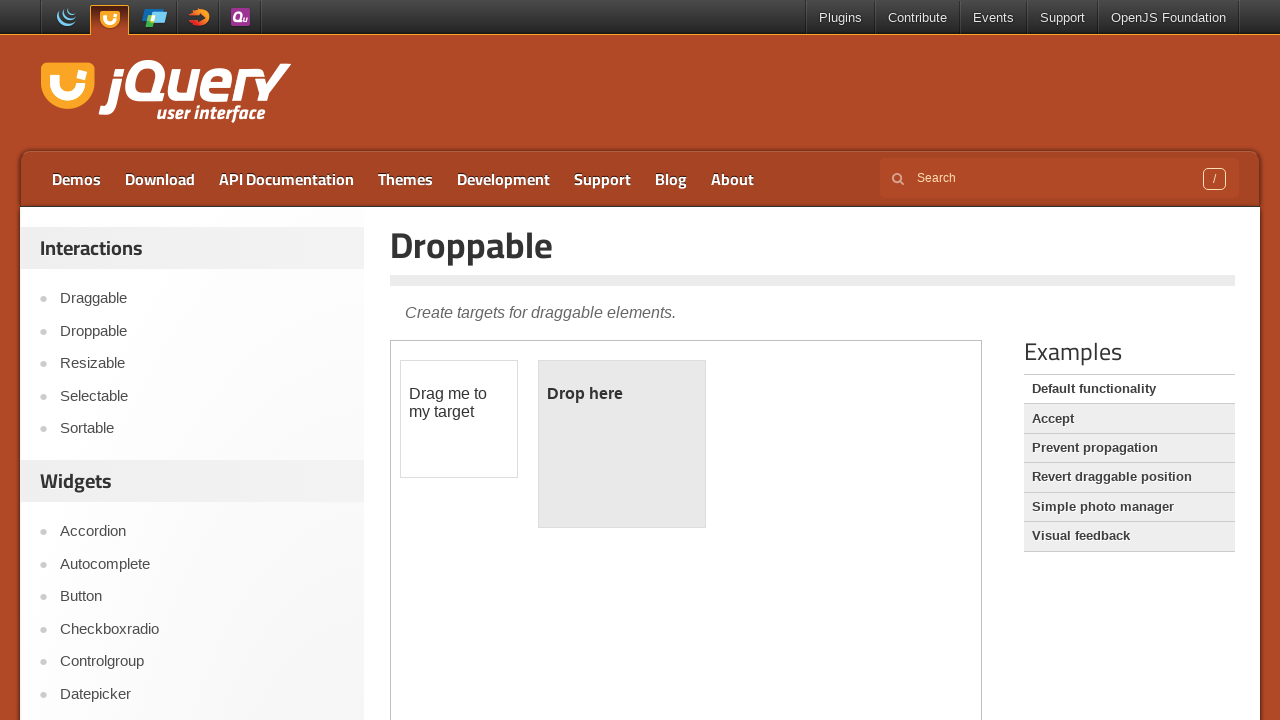

Located droppable element with id 'droppable'
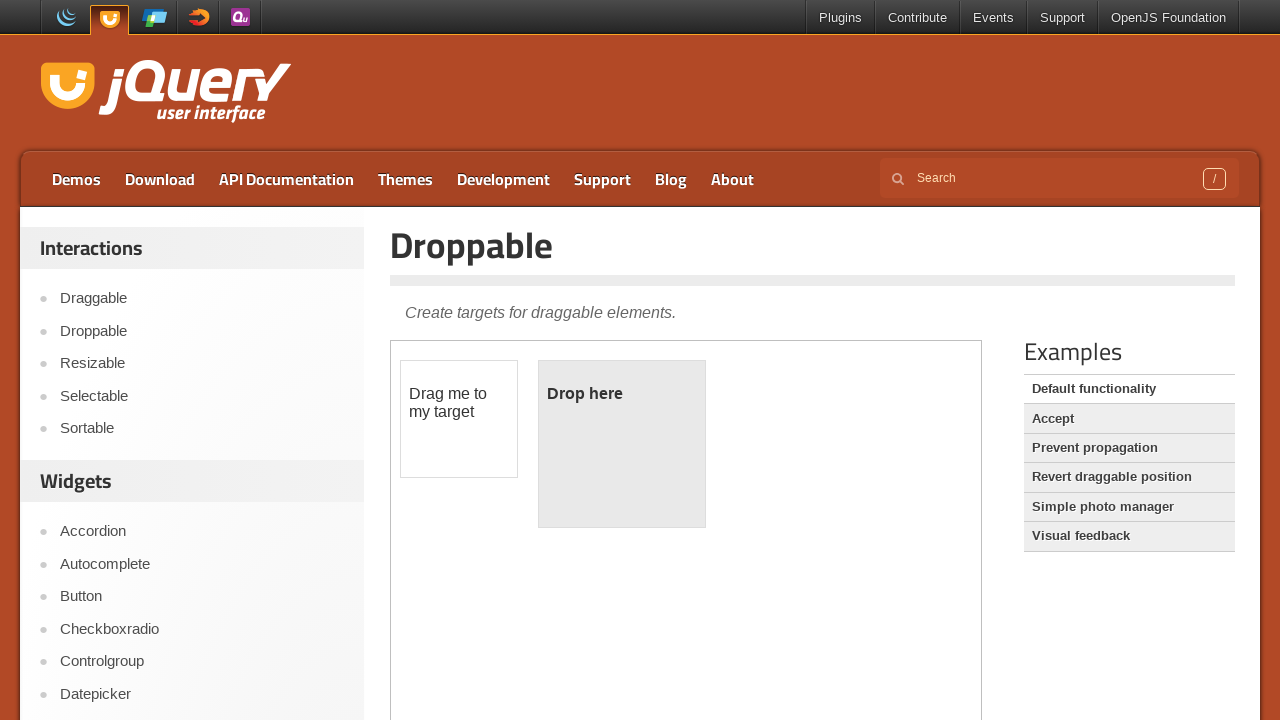

Dragged element from #draggable to #droppable target at (622, 444)
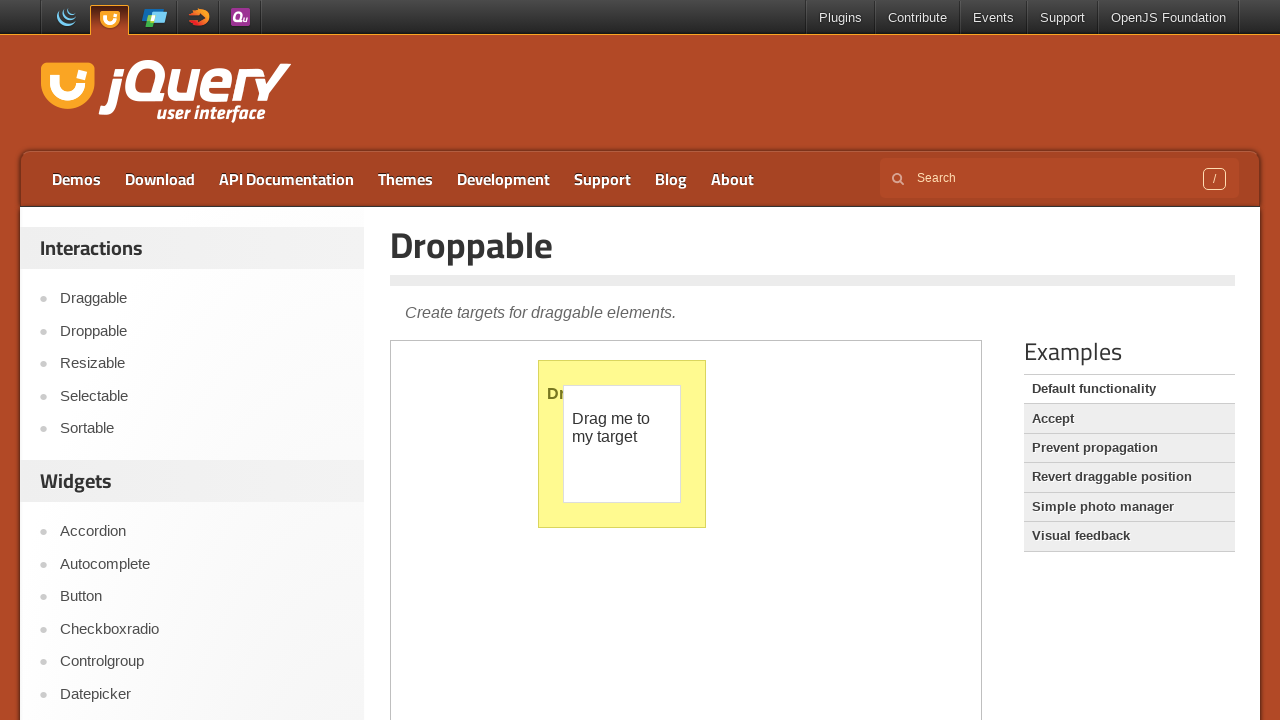

Verified successful drop - droppable element now displays 'Dropped!' text
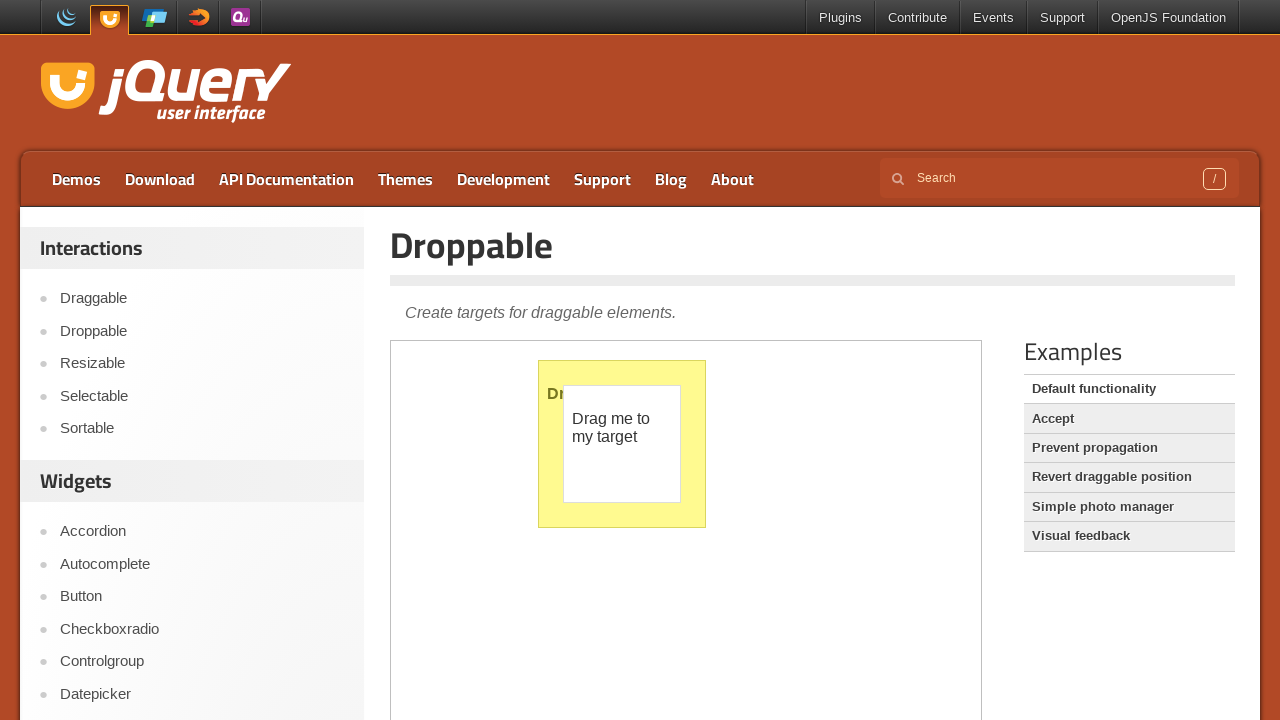

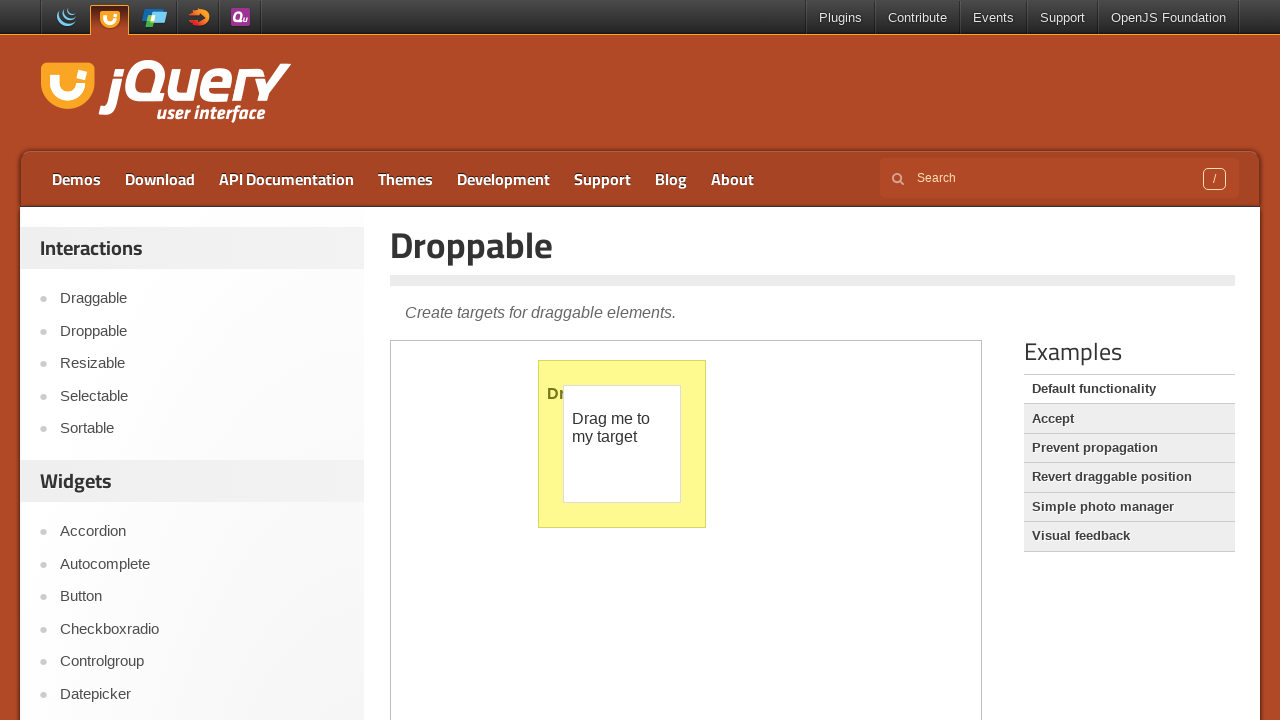